Tests the text box form by filling in full name, email, current address, and permanent address fields, then submitting the form and verifying the output displays the submitted name.

Starting URL: https://demoqa.com/text-box

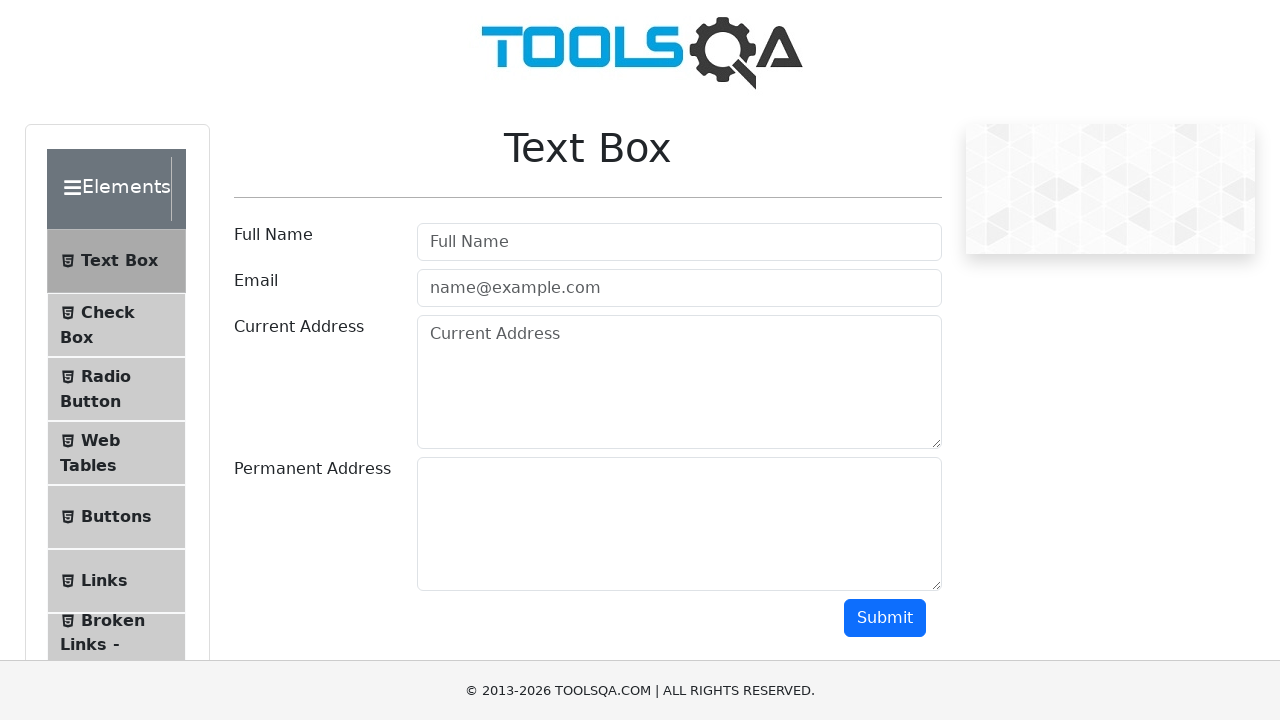

Filled full name field with 'TUAN LE' on #userName
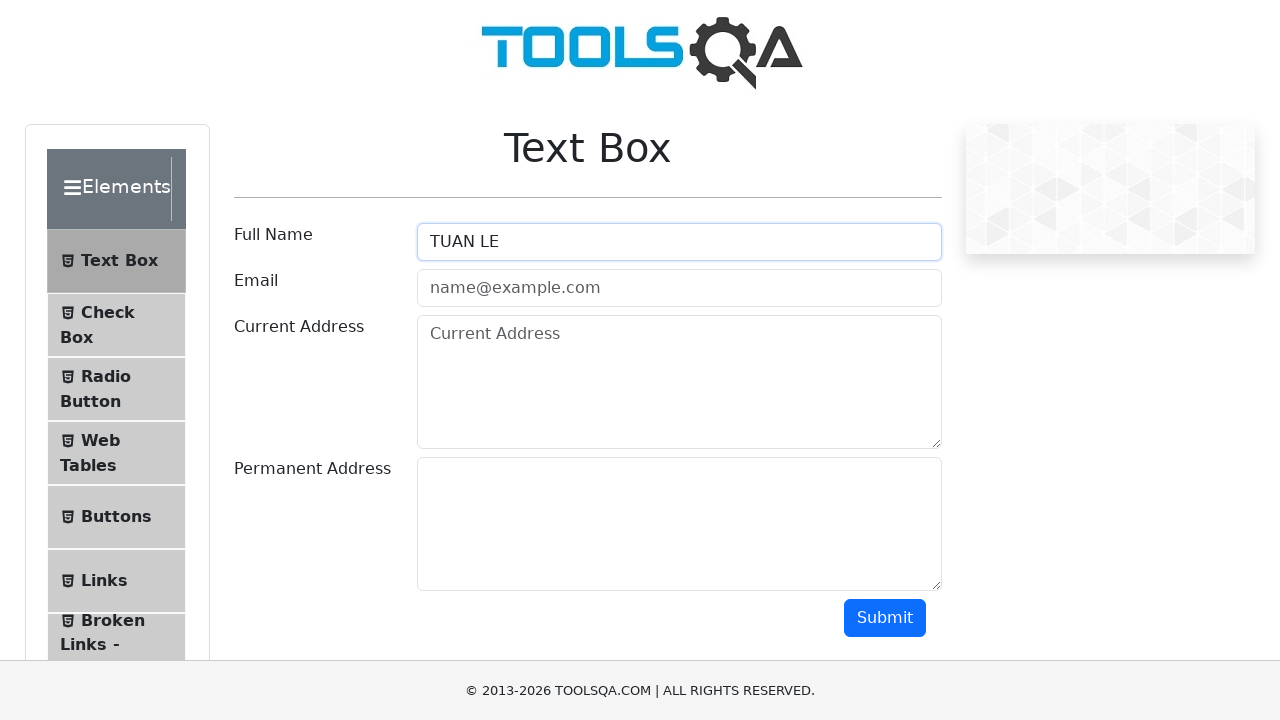

Filled email field with 'letuan317@gmail.com' on #userEmail
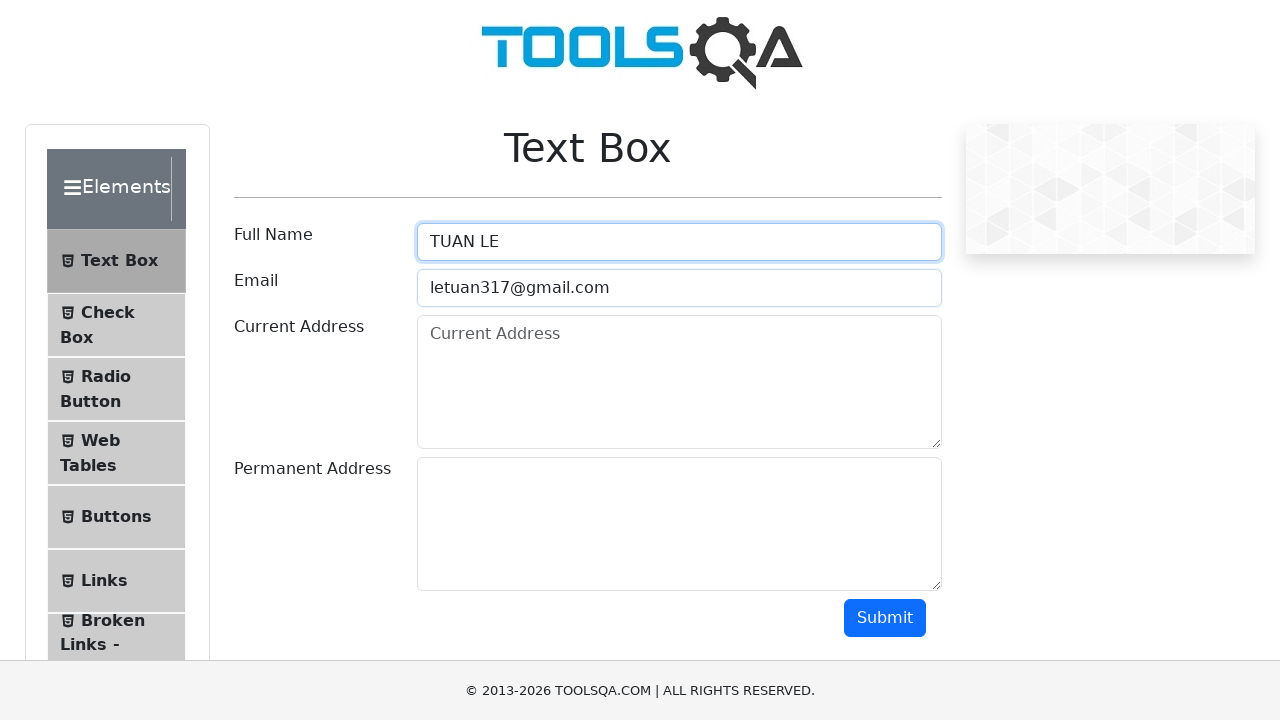

Filled current address field with '123 street, city, zip code' on #currentAddress
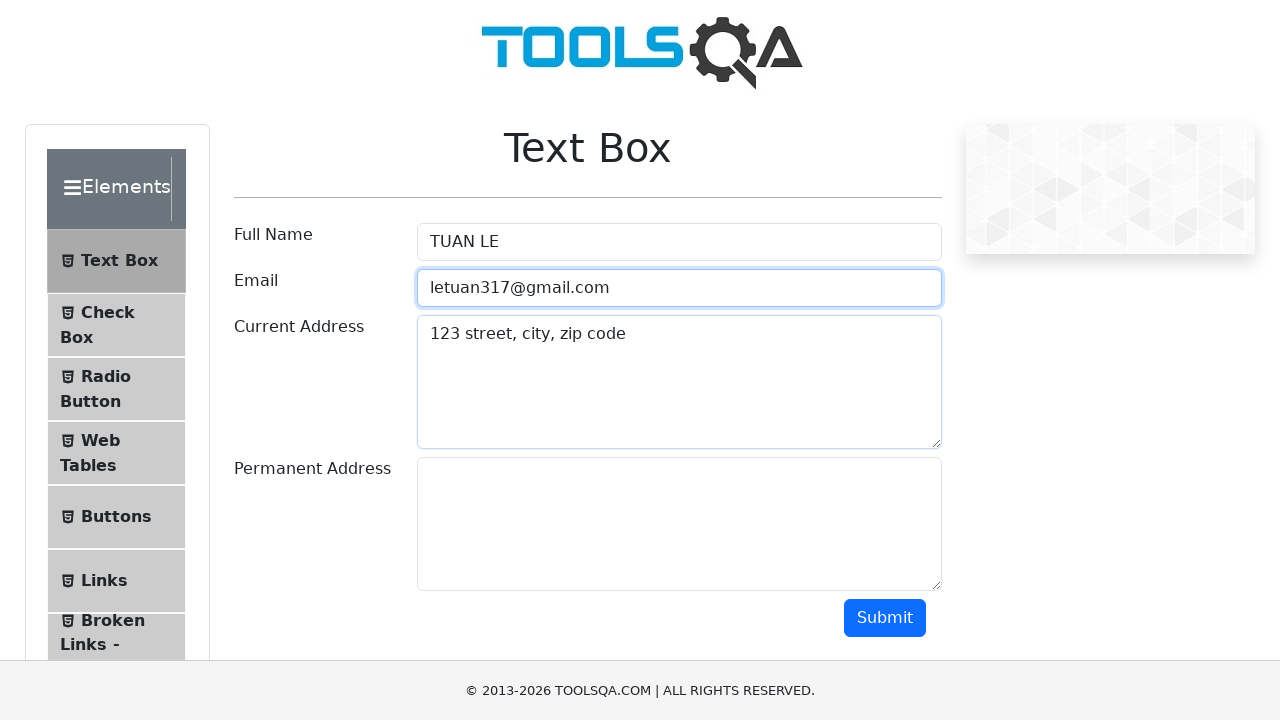

Filled permanent address field with '123 street, city, zip code' on #permanentAddress
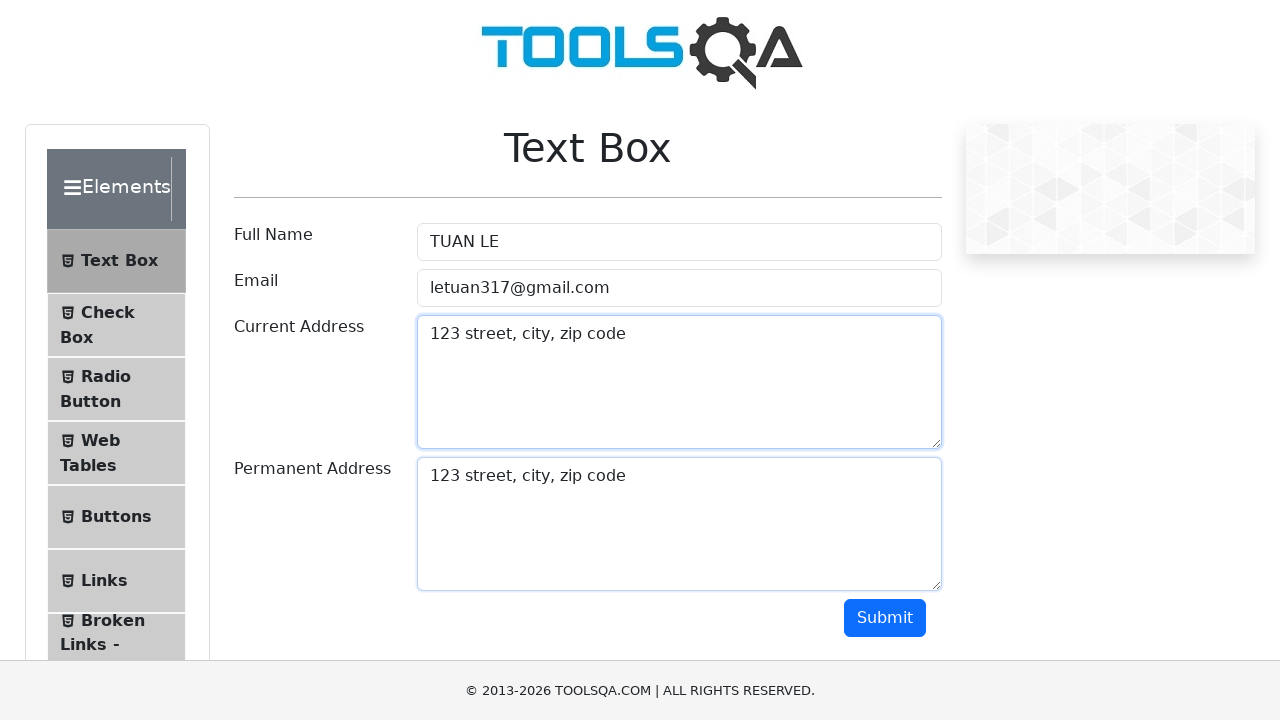

Clicked submit button to submit form at (885, 618) on button#submit
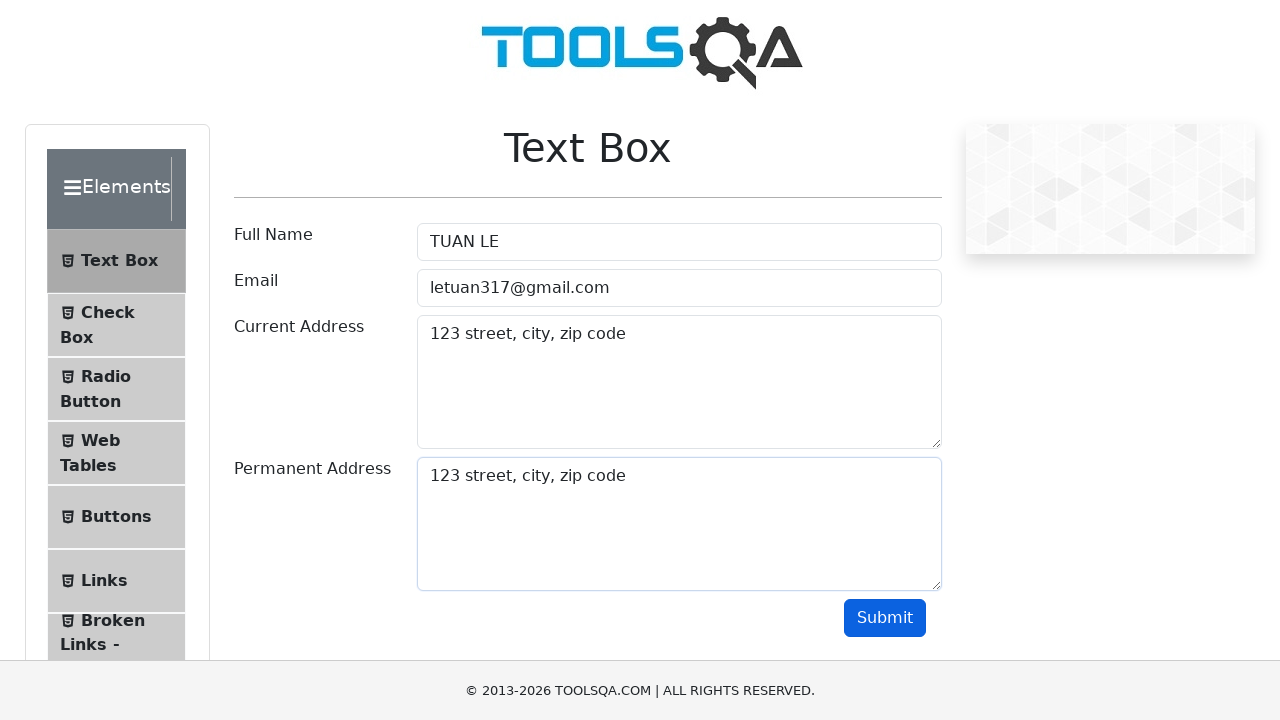

Verified form submission was successful - output name field appeared
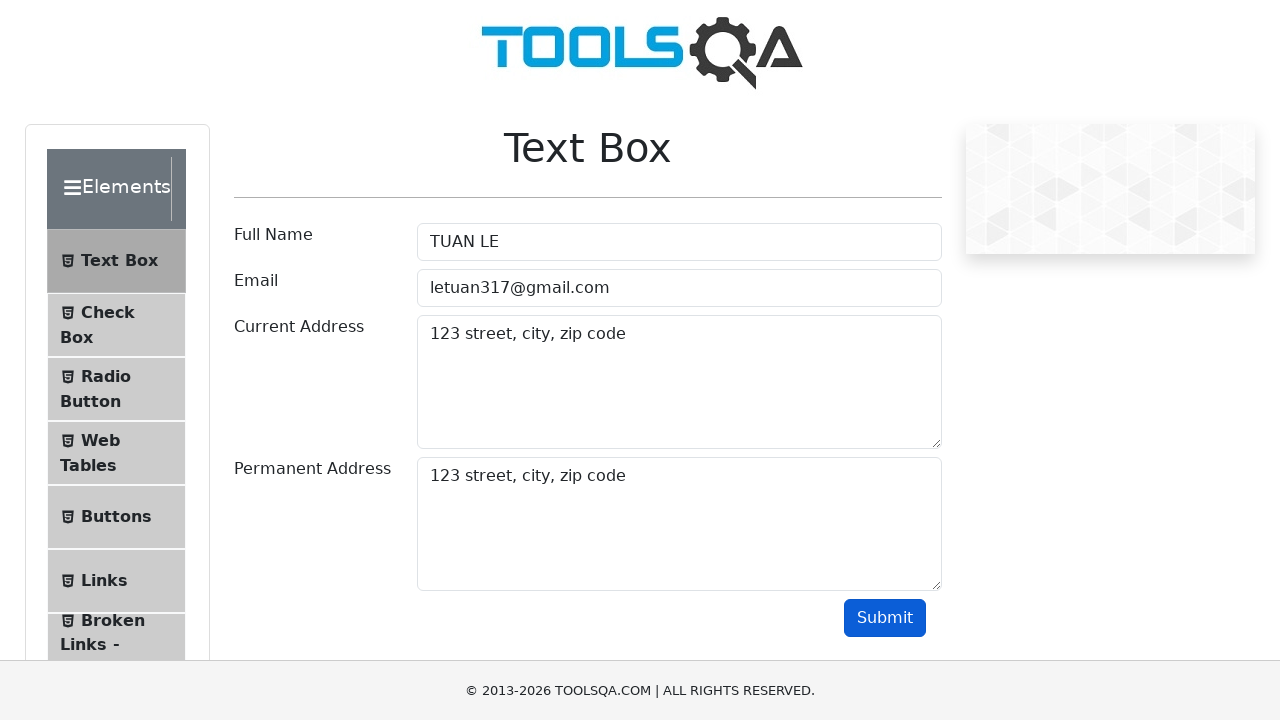

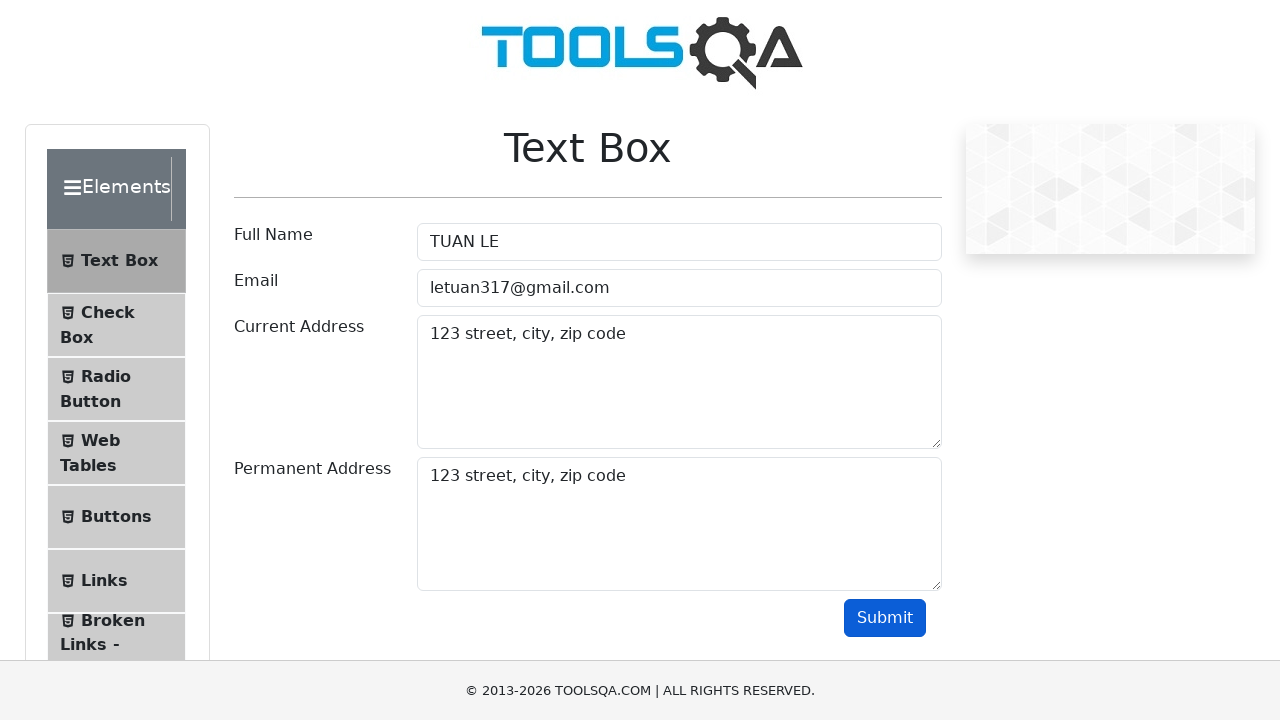